Tests alert popup handling by clicking a button that triggers an alert and then accepting the alert dialog

Starting URL: https://www.automationtesting.co.uk/popups.html

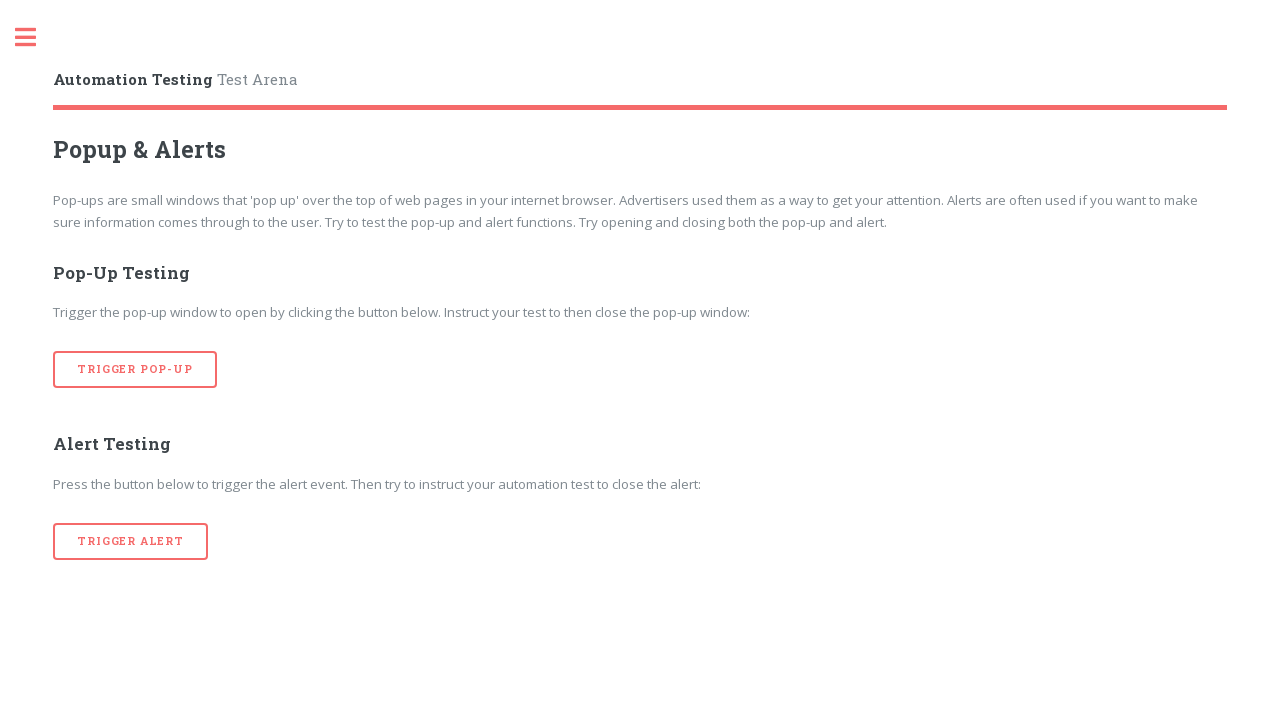

Clicked button to trigger alert popup at (131, 541) on [onclick='alertTrigger()']
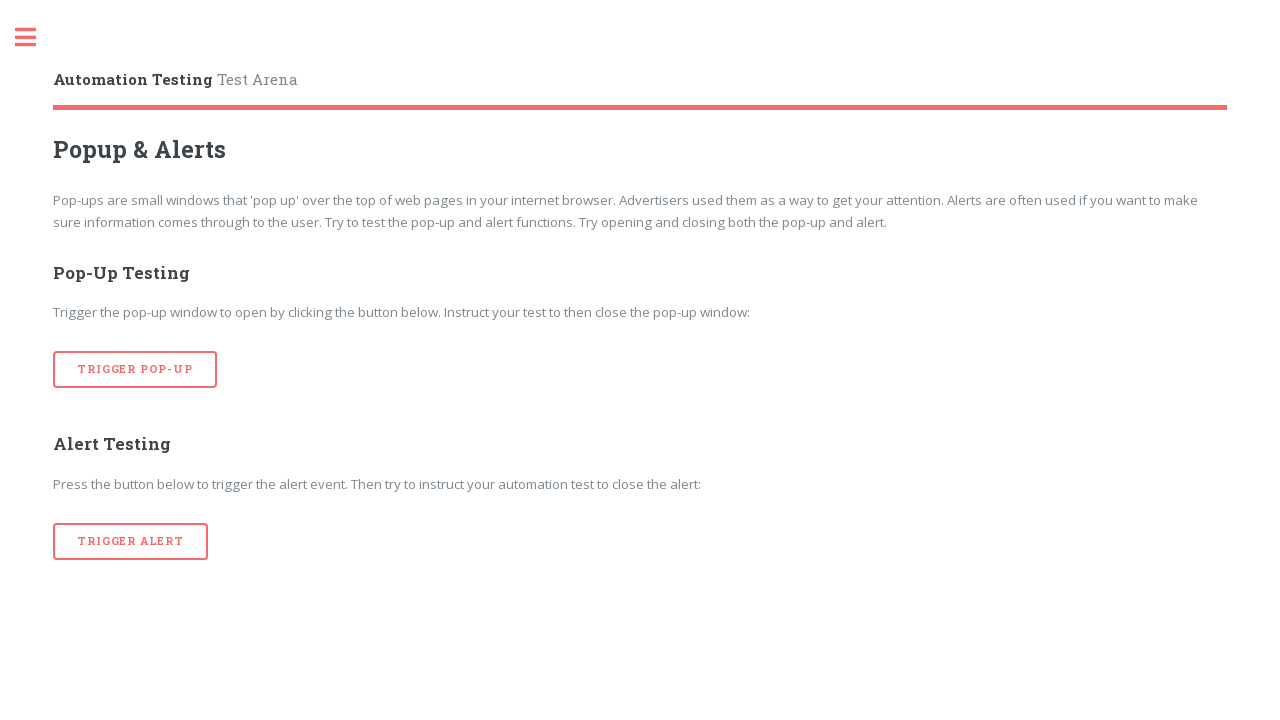

Set up dialog handler to accept alerts
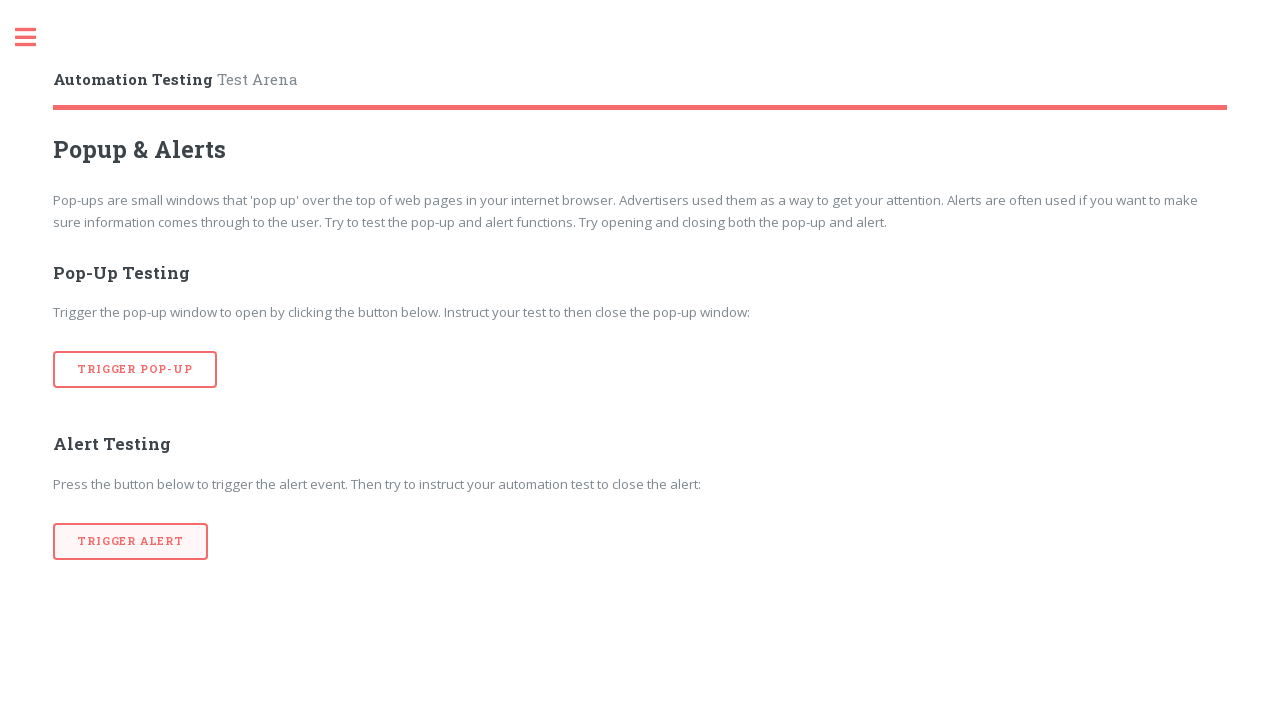

Waited for alert dialog to appear
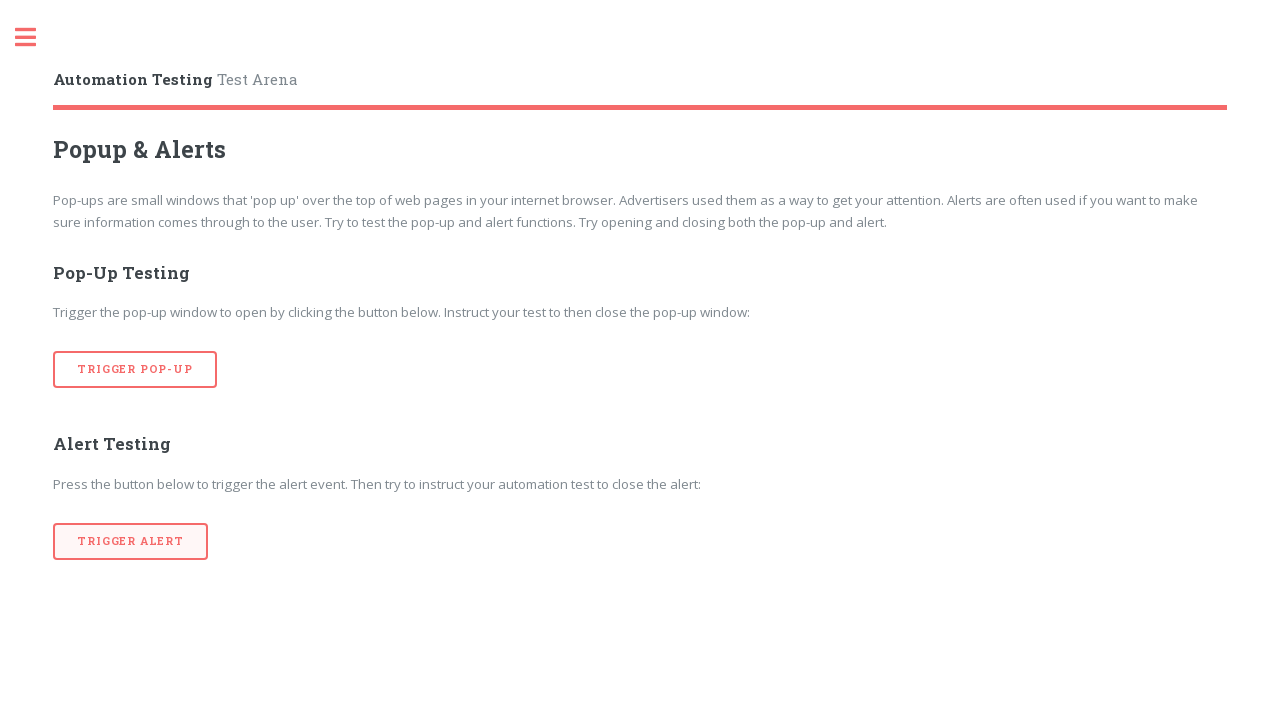

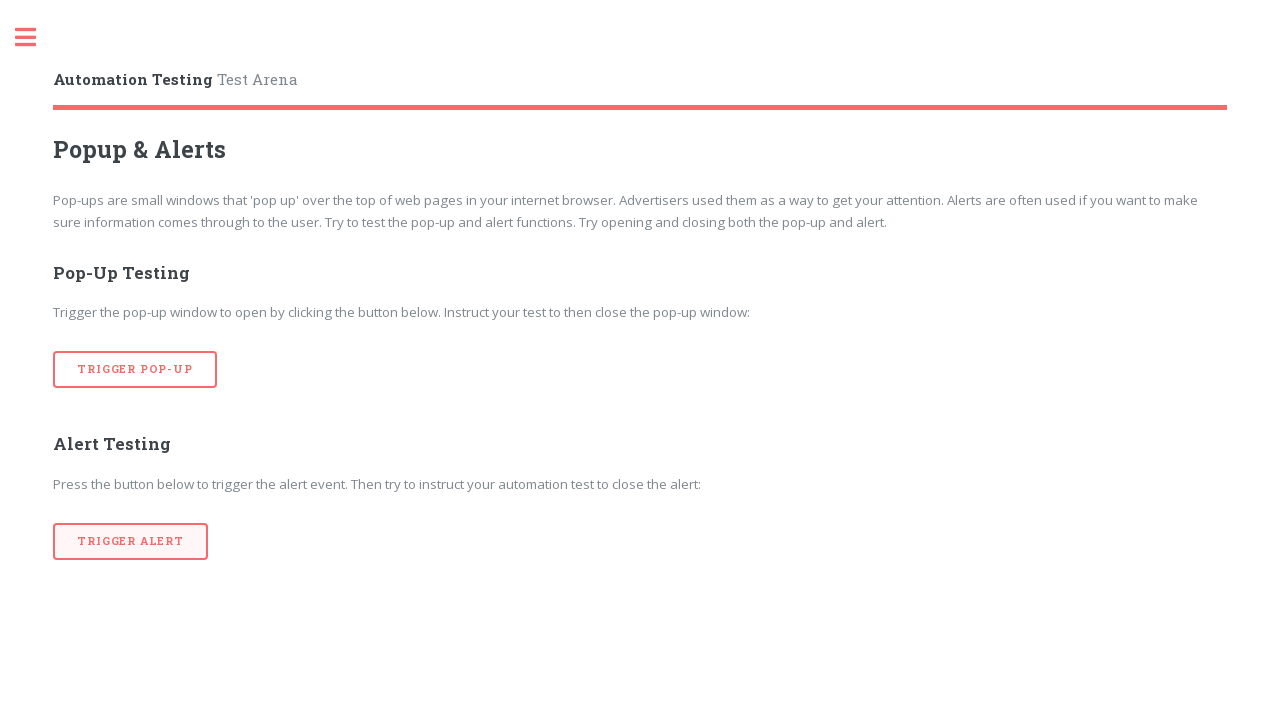